Tests the Practice Form on demoqa.com by navigating to the Forms section, accessing the Practice Form page, and filling in various form fields including name, email, gender, date of birth, subjects, hobbies, and address.

Starting URL: https://demoqa.com/

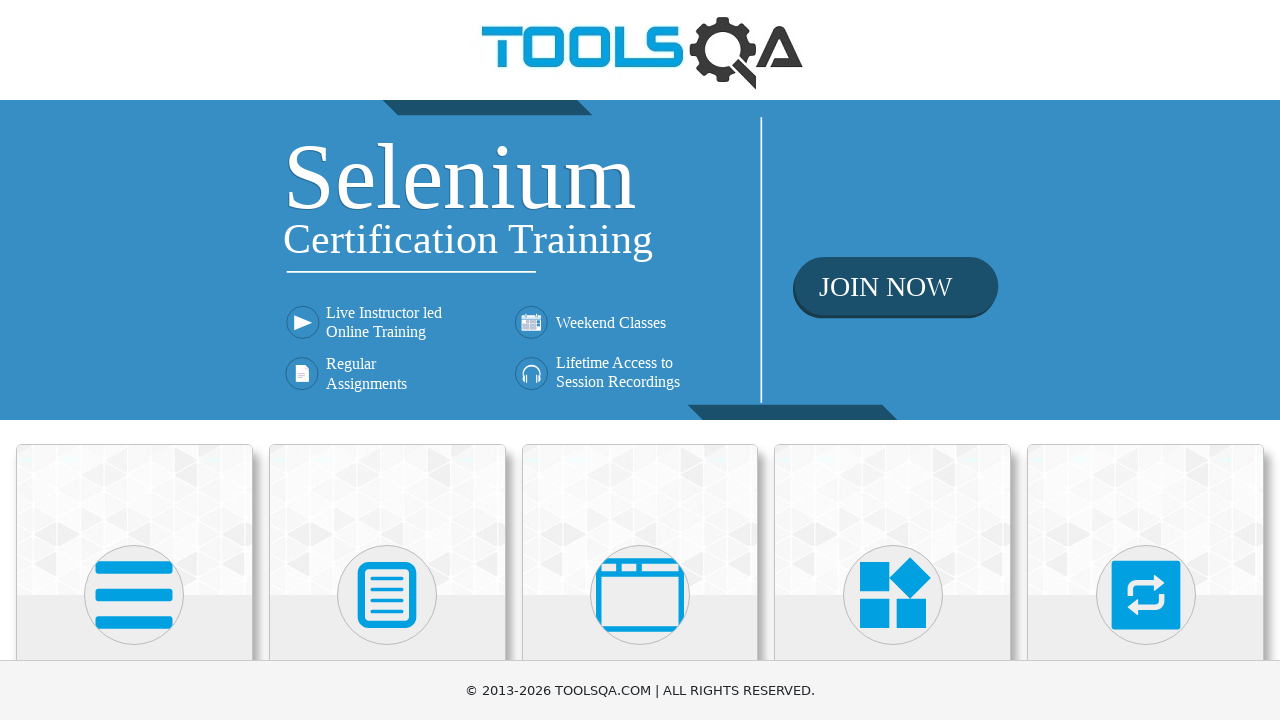

Clicked on Forms card on homepage at (387, 360) on text=Forms
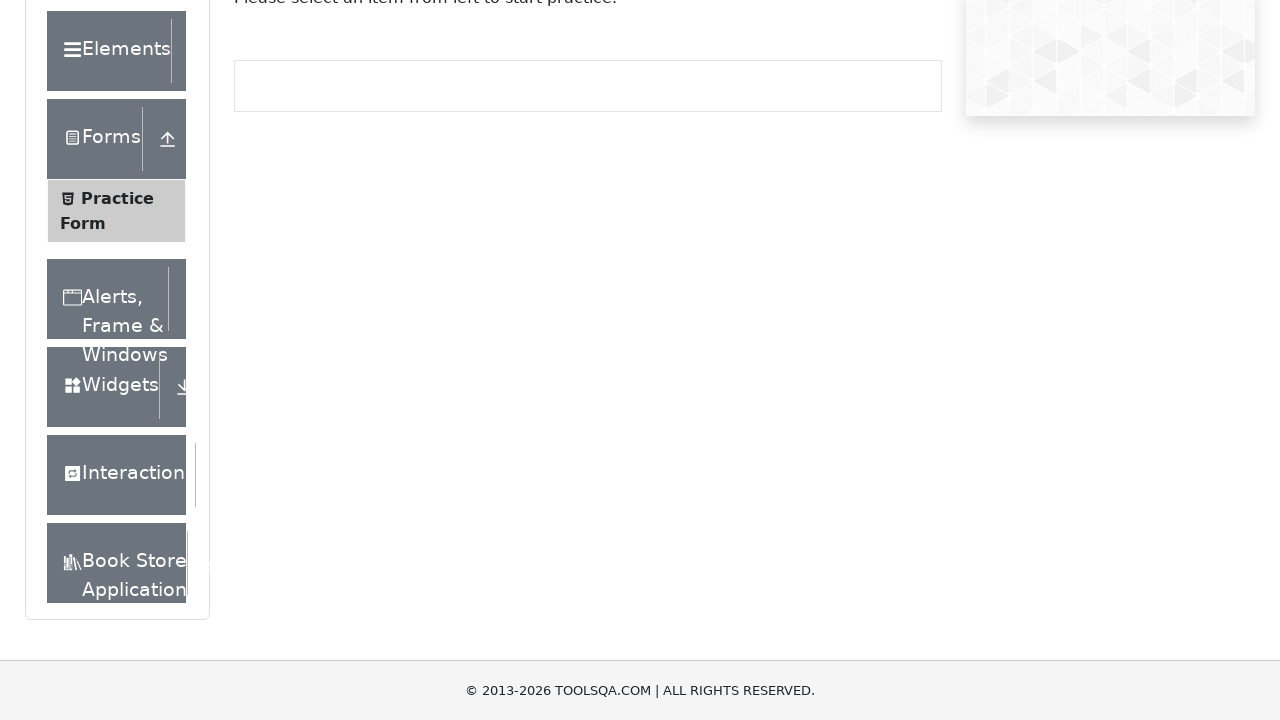

Clicked on Practice Form menu item at (117, 336) on text=Practice Form
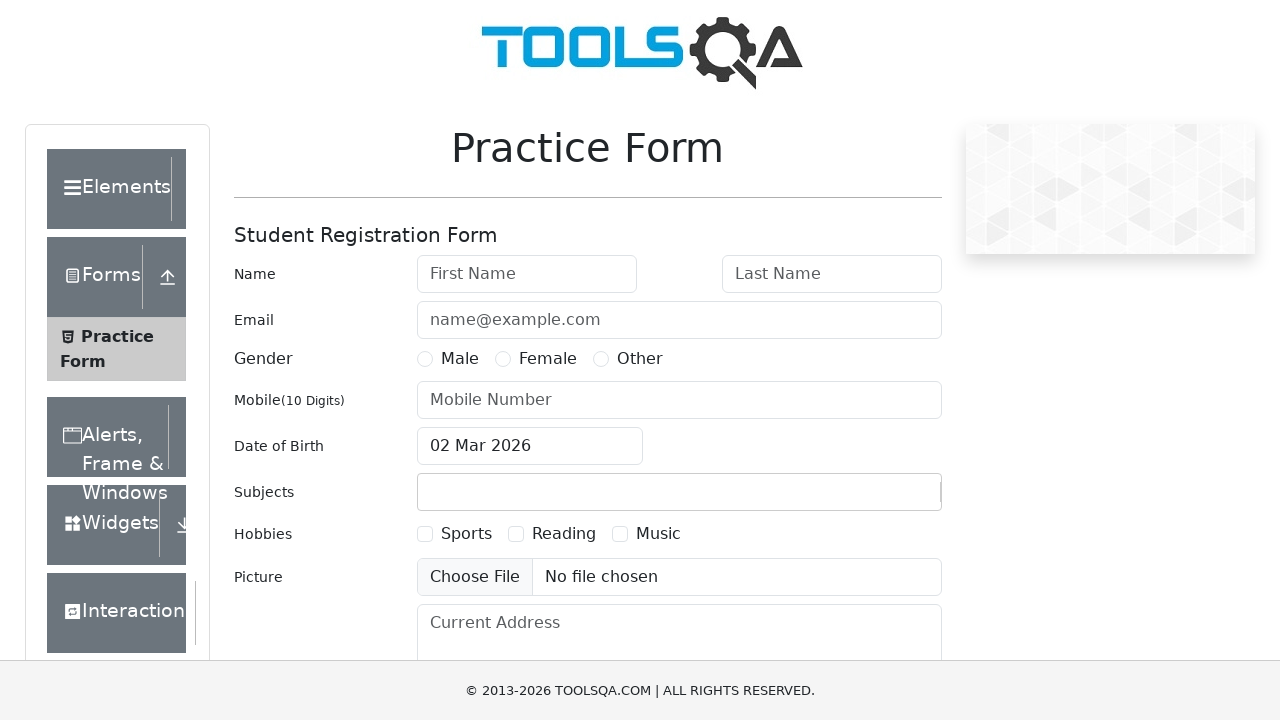

Scrolled down 400px to view the form
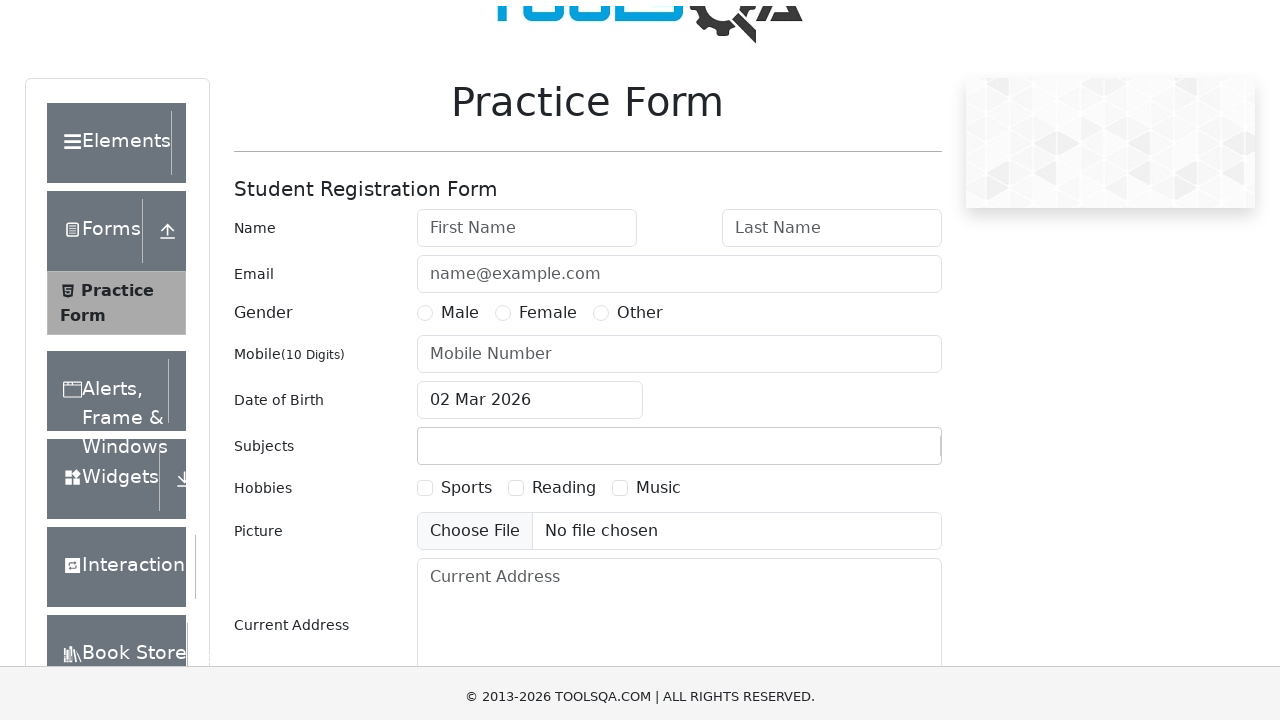

Filled in first name: Radu on #firstName
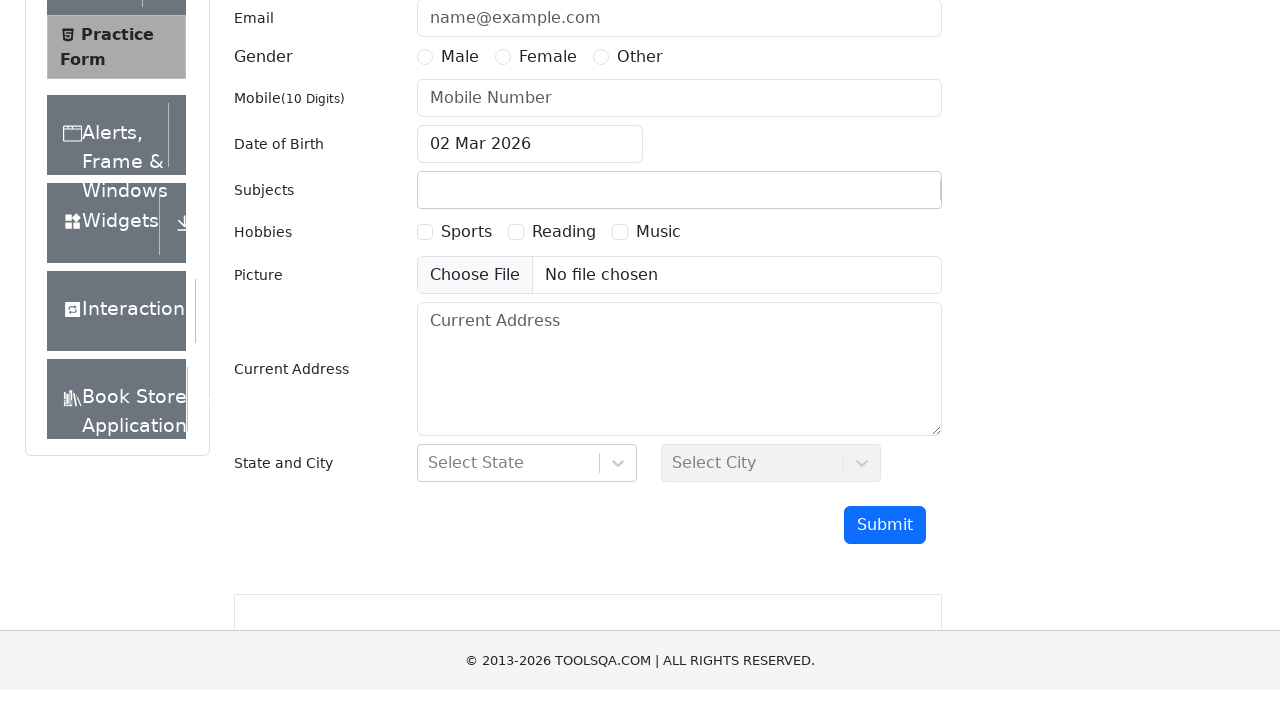

Filled in last name: Fifiita on #lastName
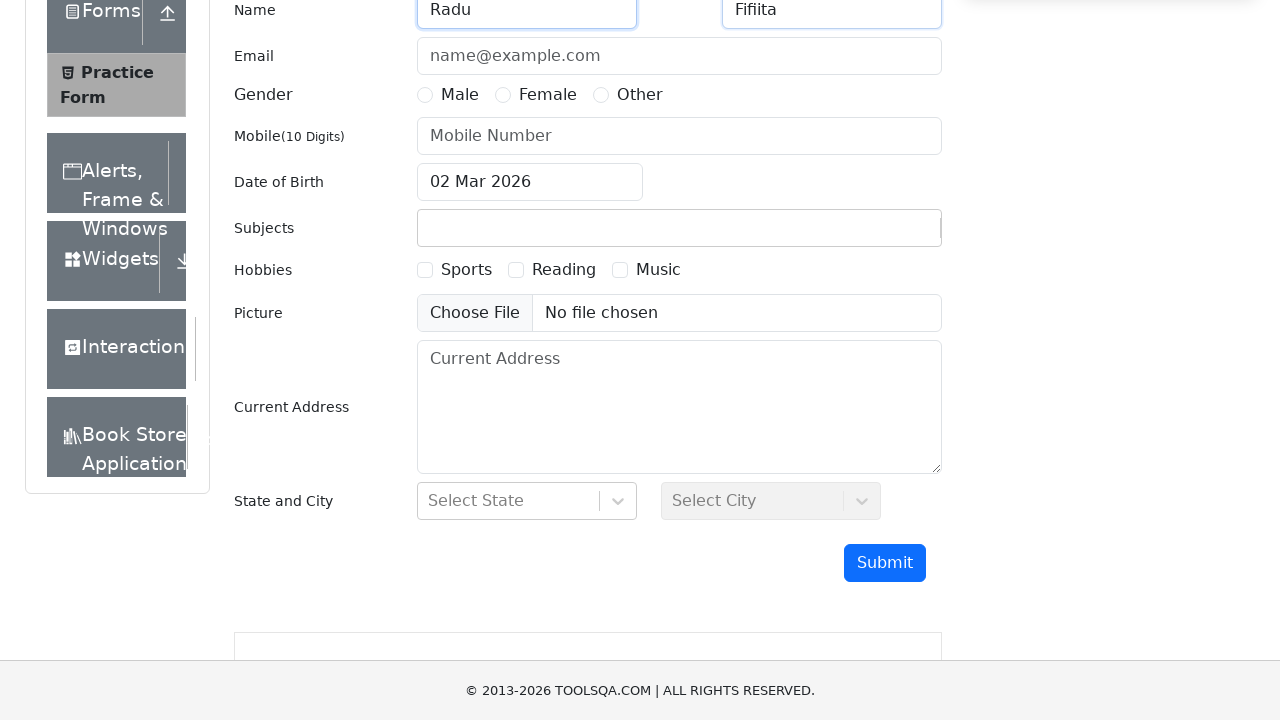

Filled in email: test@test.com on #userEmail
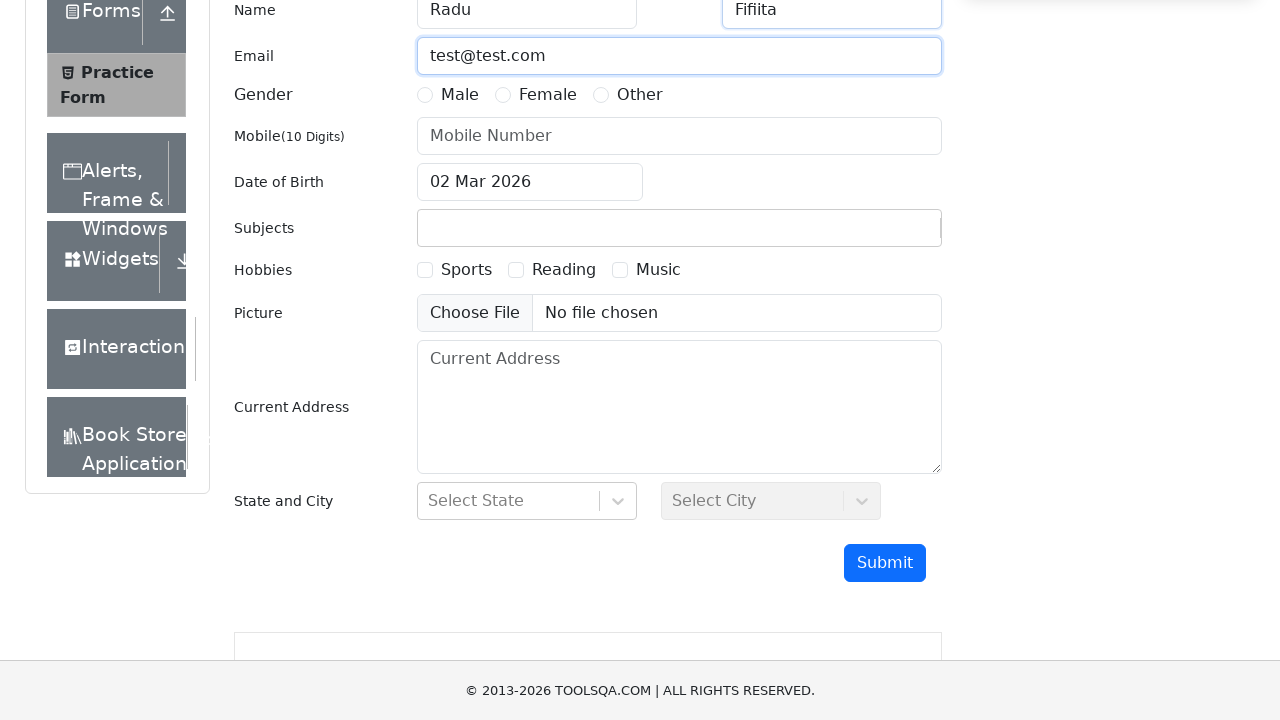

Selected Male gender radio button at (460, 95) on label[for='gender-radio-1']
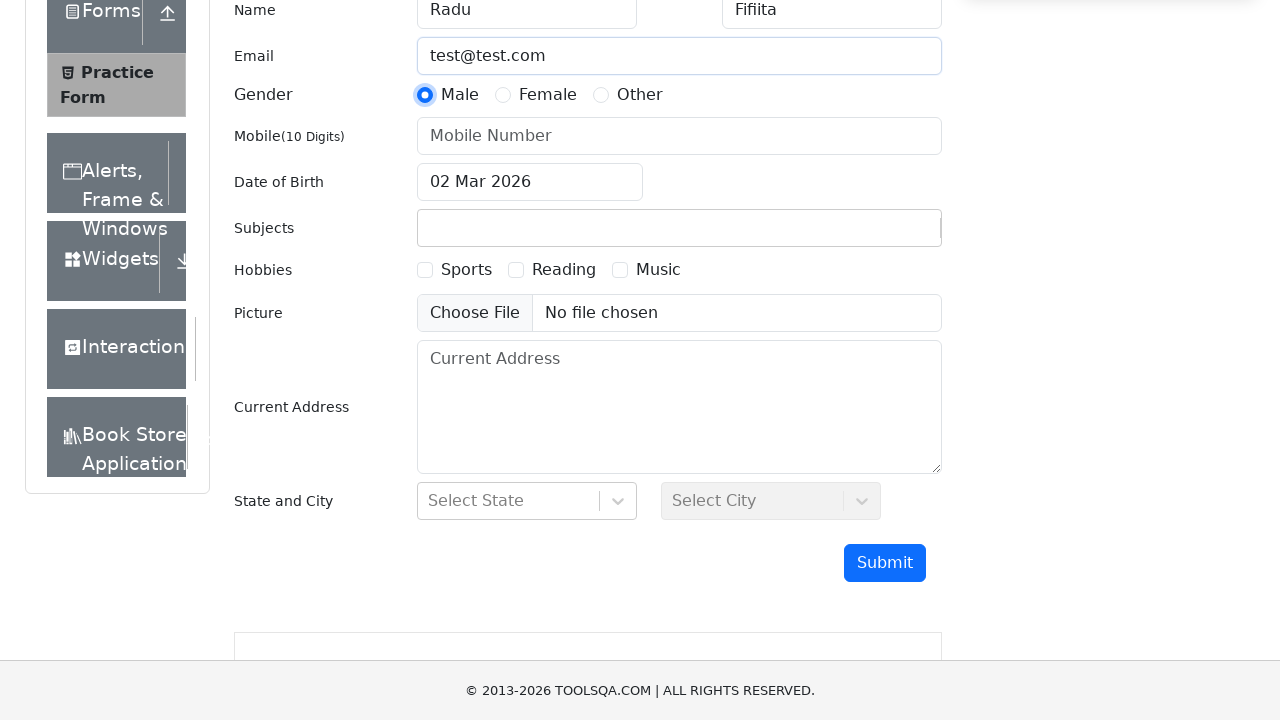

Filled in mobile number: 0001030592 on #userNumber
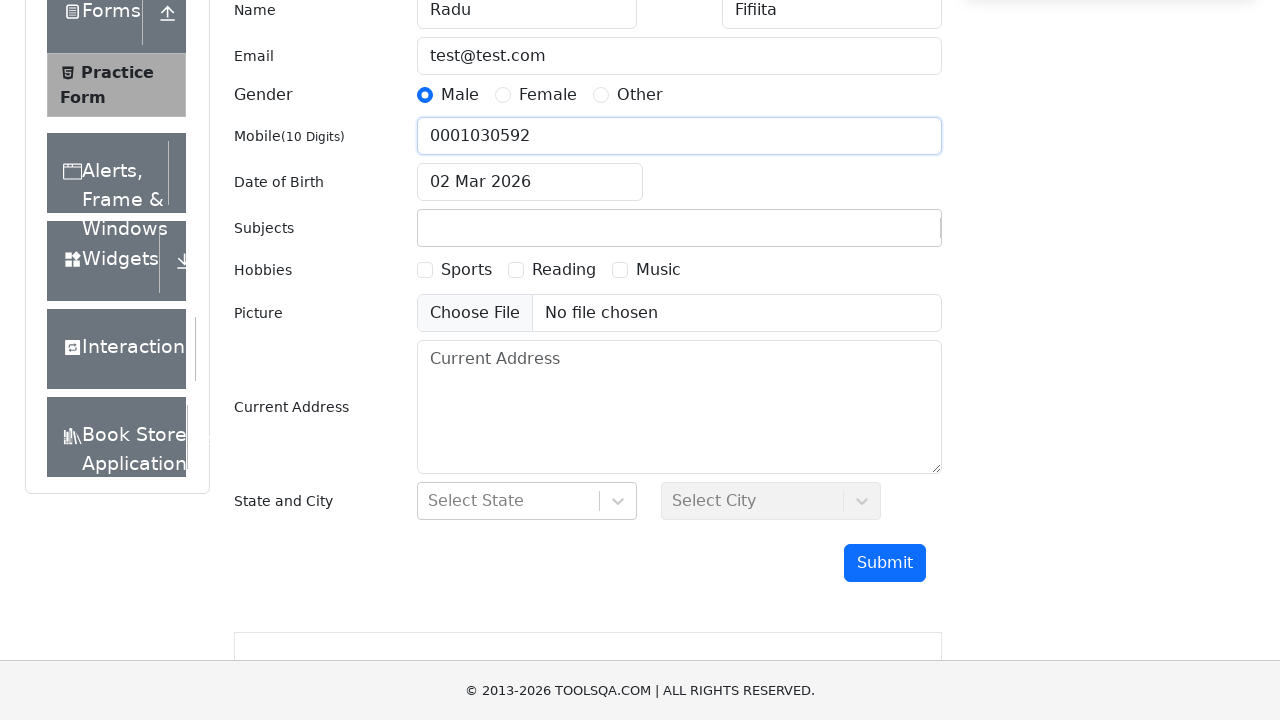

Clicked on date of birth field to open date picker at (530, 182) on #dateOfBirthInput
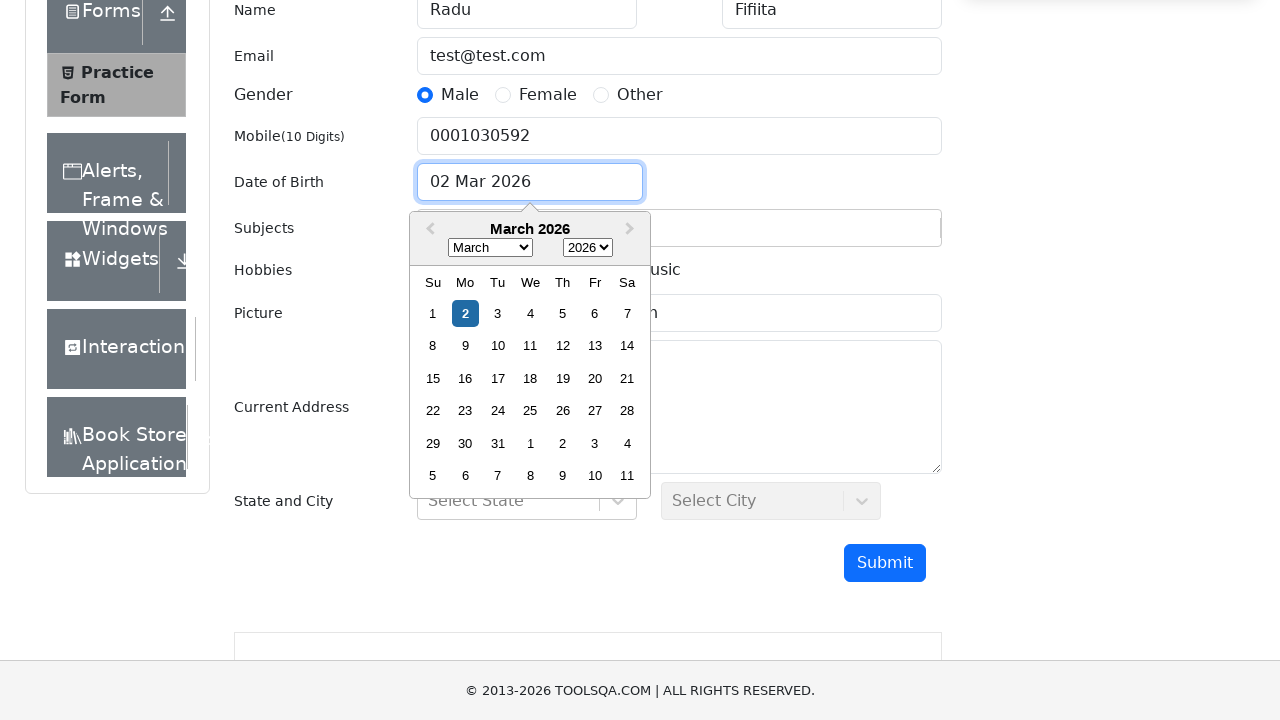

Selected year 1992 from date picker on .react-datepicker__year-select
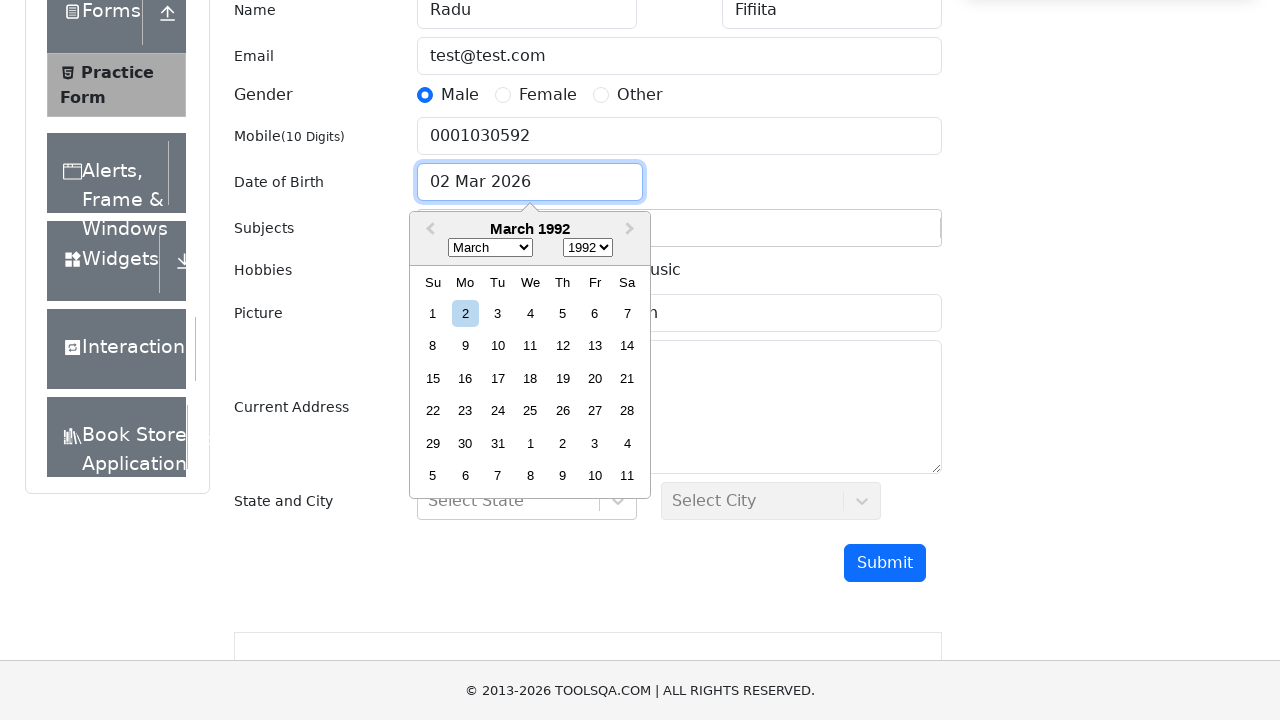

Selected April (month 3) from date picker on .react-datepicker__month-select
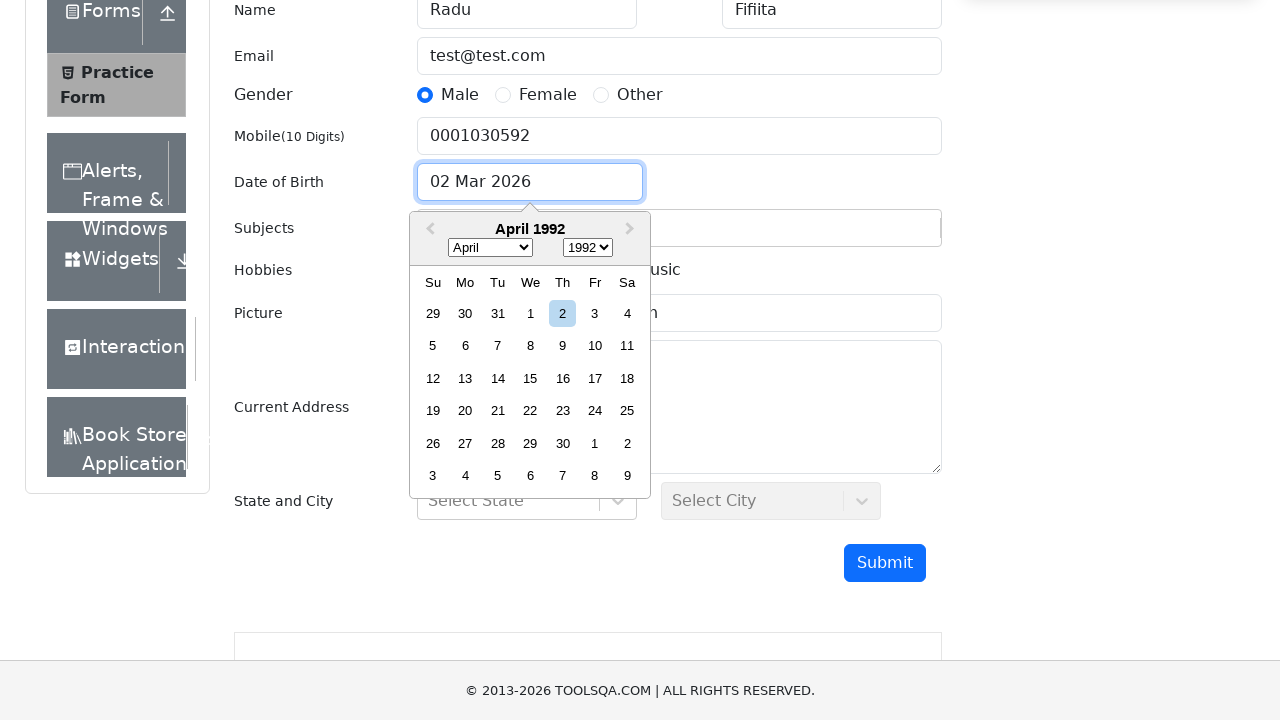

Selected day 16 from date picker at (562, 378) on .react-datepicker__day--016:not(.react-datepicker__day--outside-month)
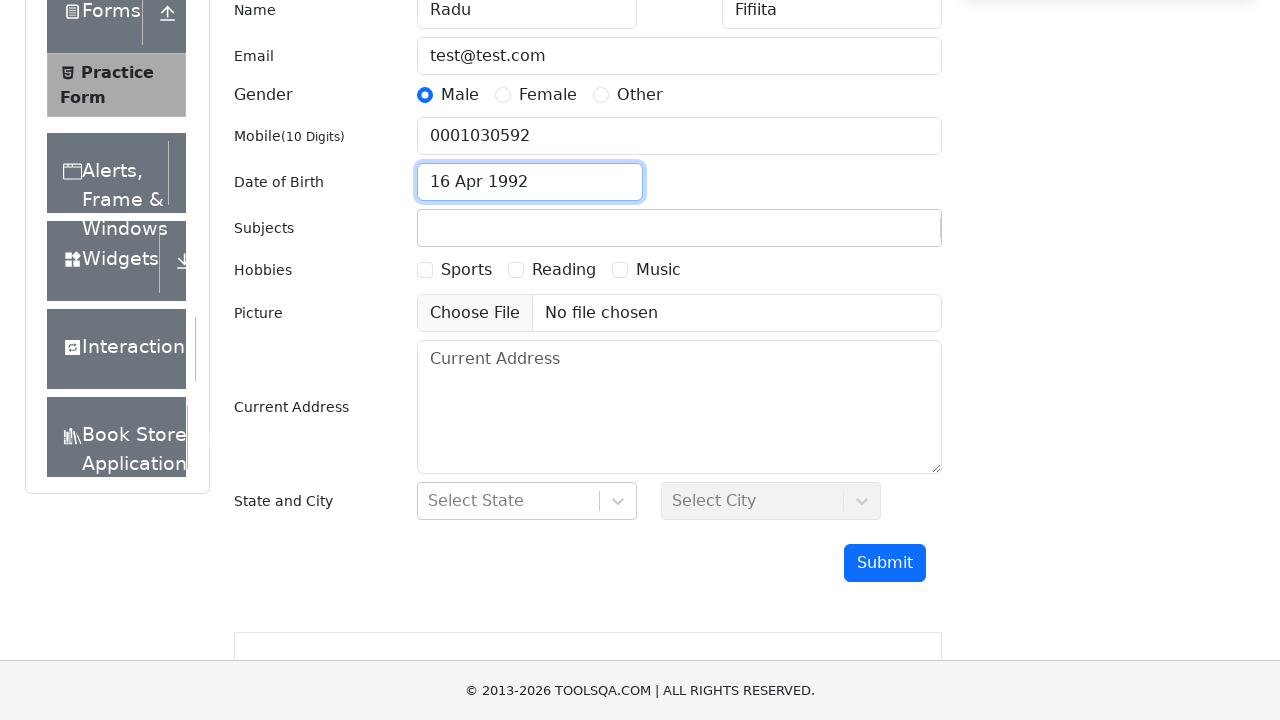

Typed 'English' in subjects field on #subjectsInput
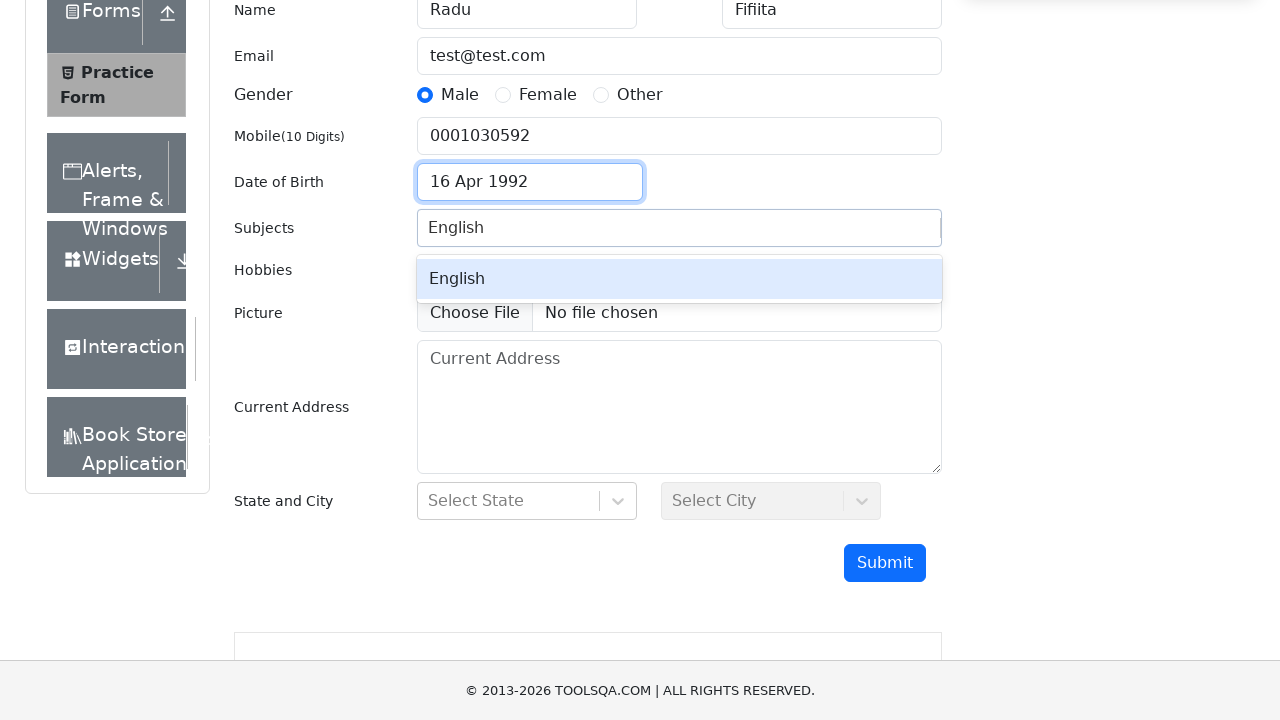

Pressed Enter to select English subject
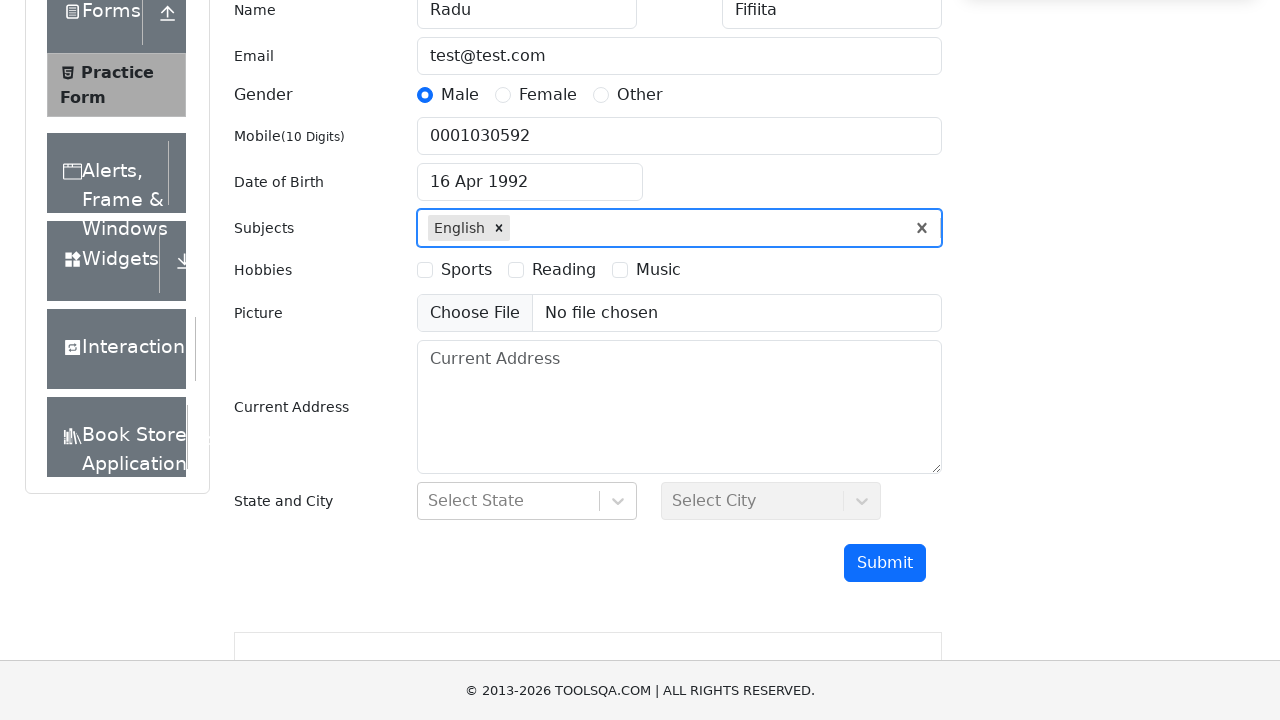

Typed 'Accounting' in subjects field on #subjectsInput
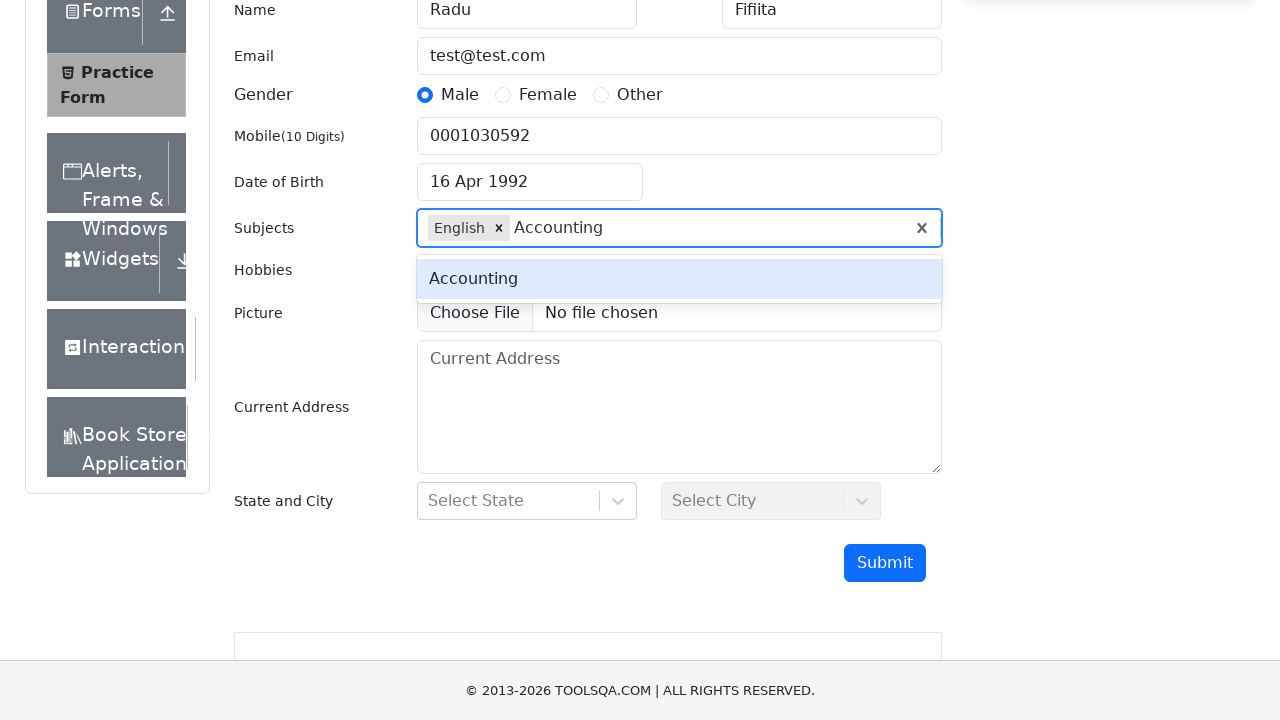

Pressed Enter to select Accounting subject
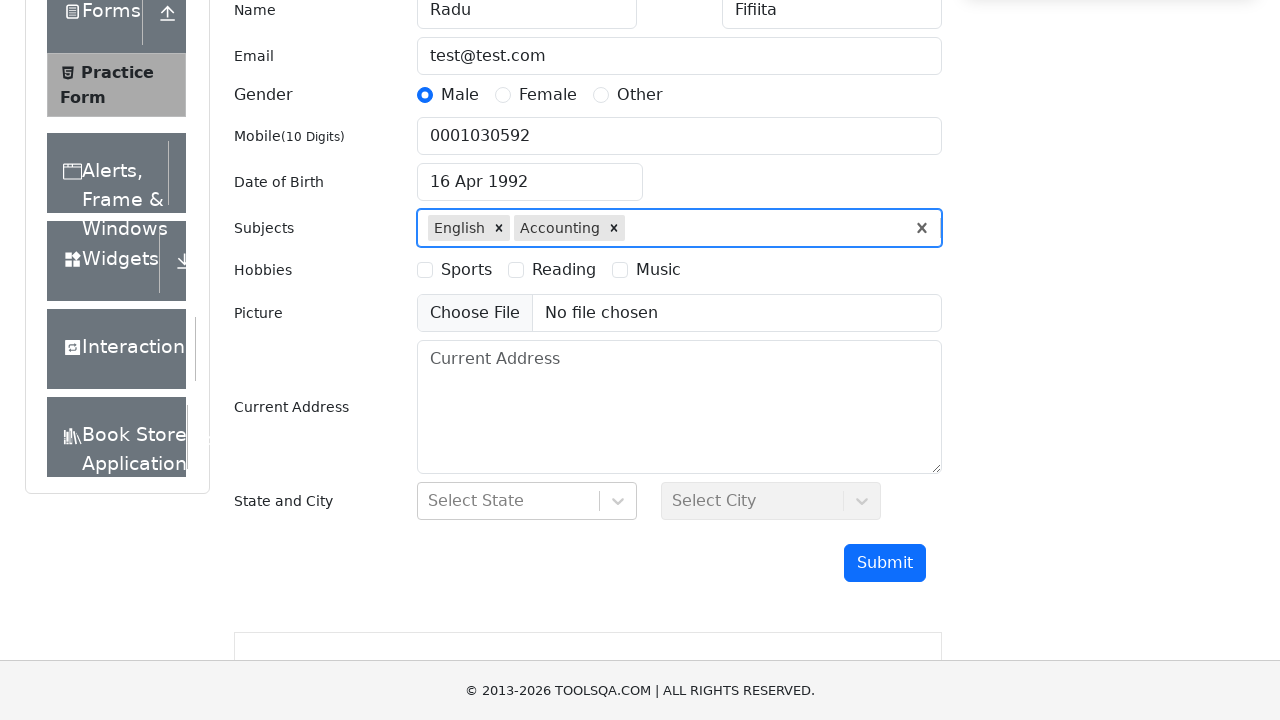

Typed 'Physics' in subjects field on #subjectsInput
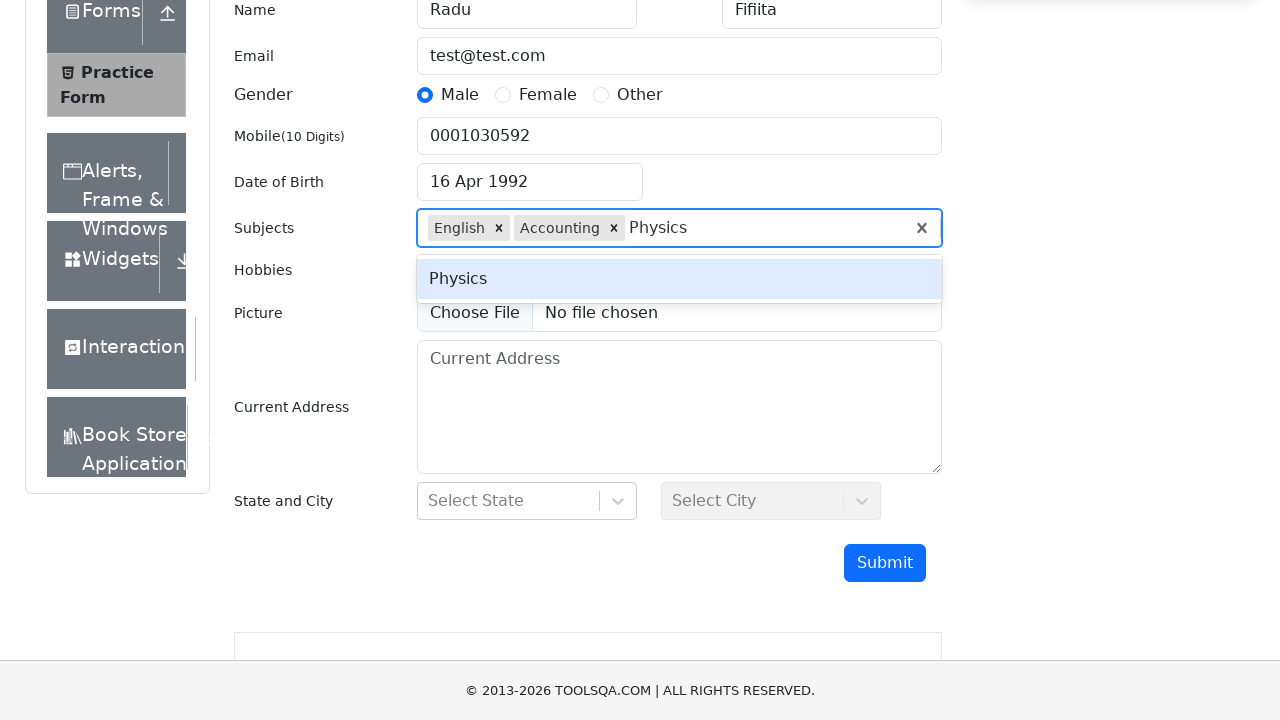

Pressed Enter to select Physics subject
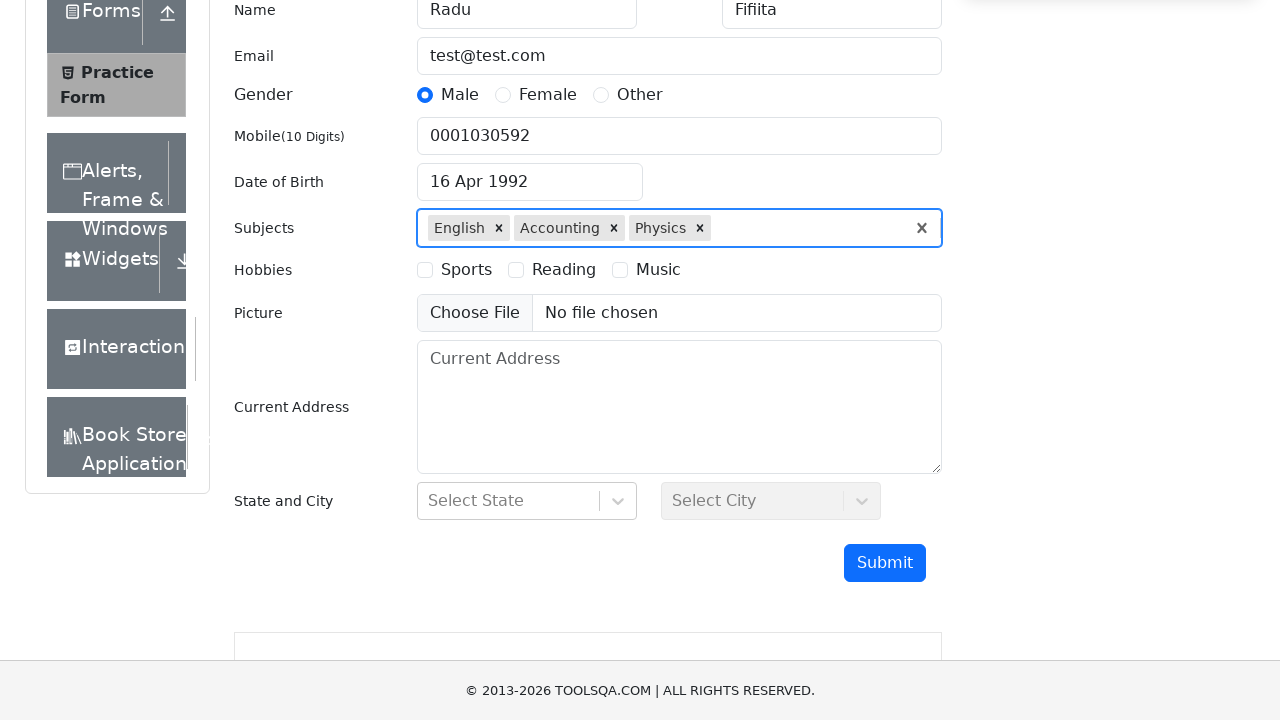

Selected Music hobby checkbox at (658, 270) on label[for='hobbies-checkbox-3']
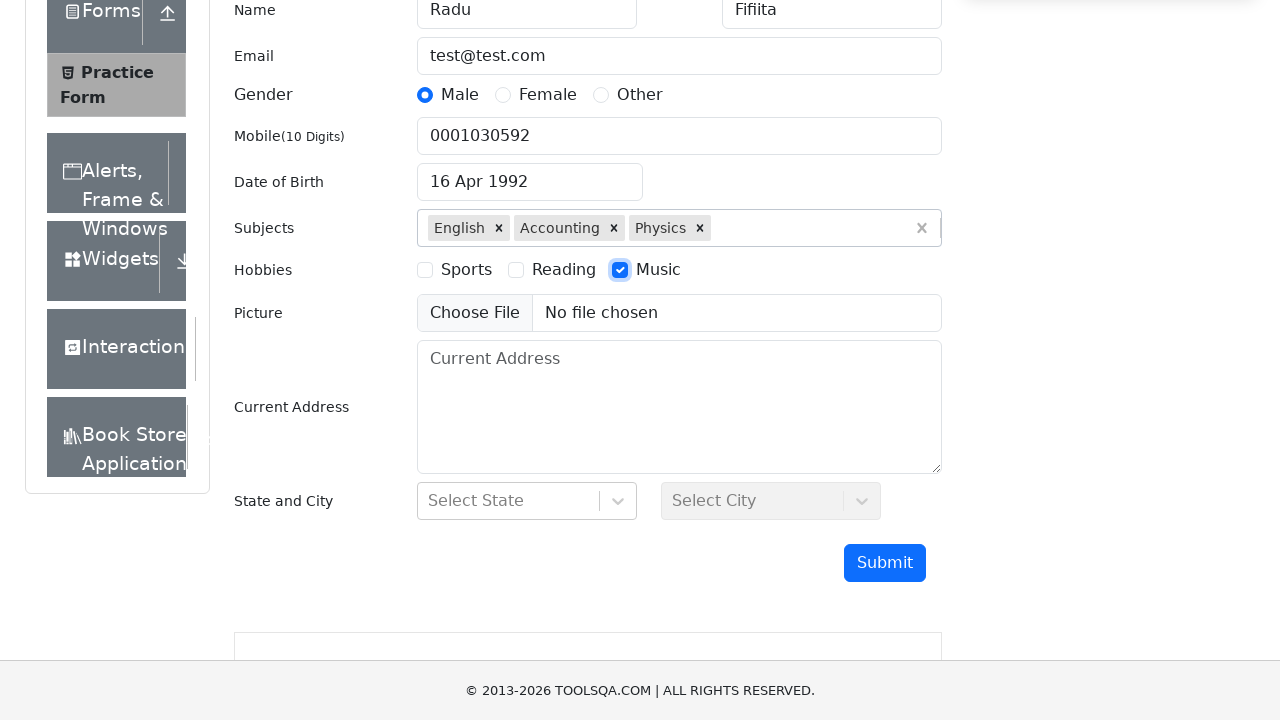

Selected Reading hobby checkbox at (564, 270) on label[for='hobbies-checkbox-2']
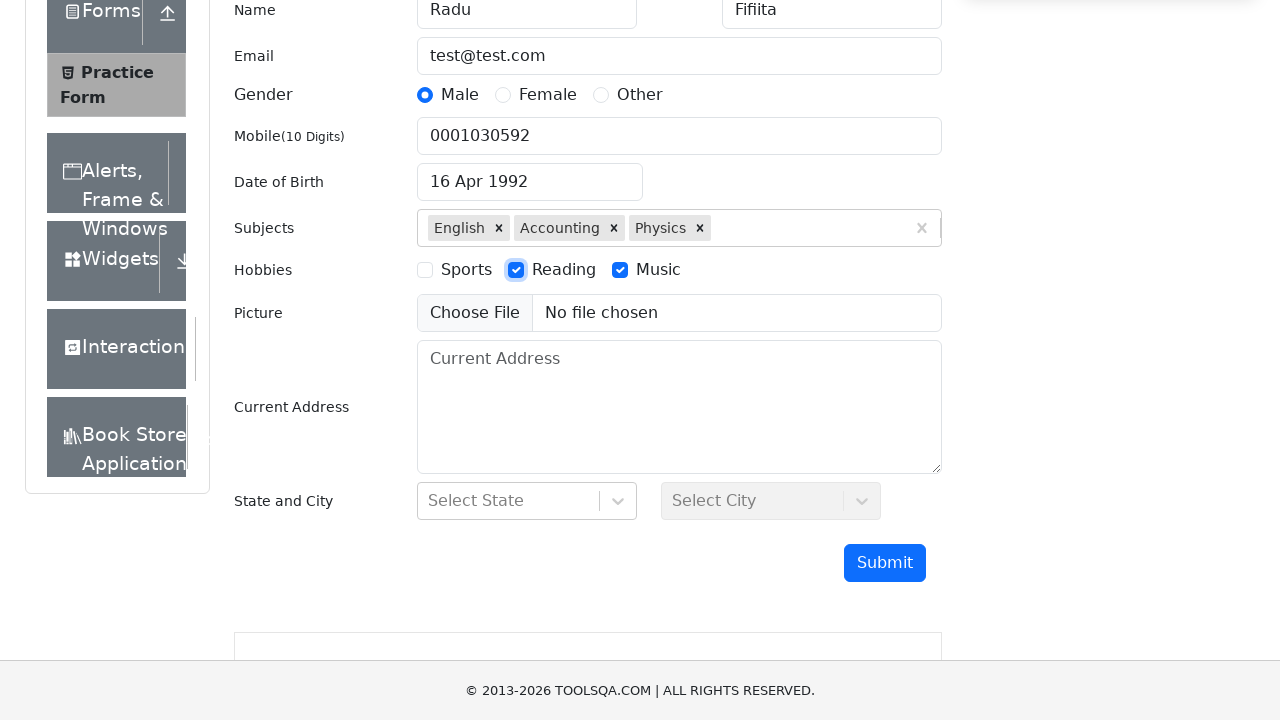

Filled in current address: Test Address 123, &*() on #currentAddress
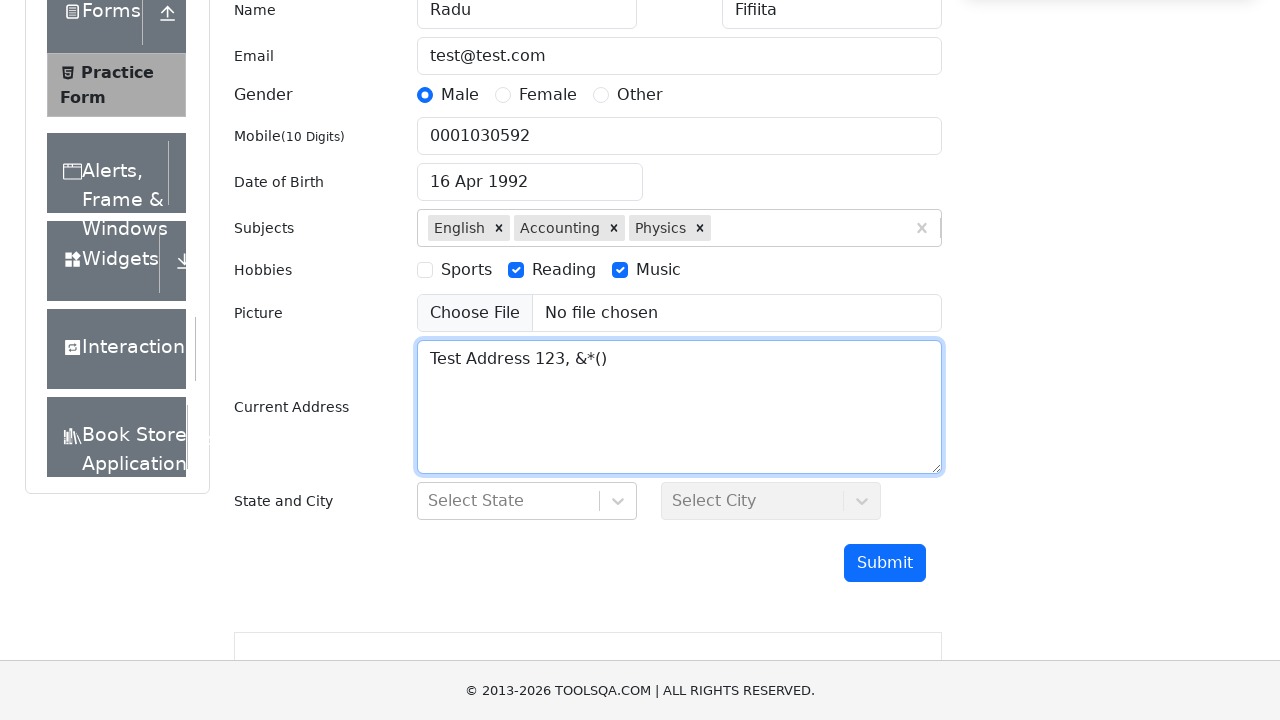

Waited 3 seconds to observe the completed form
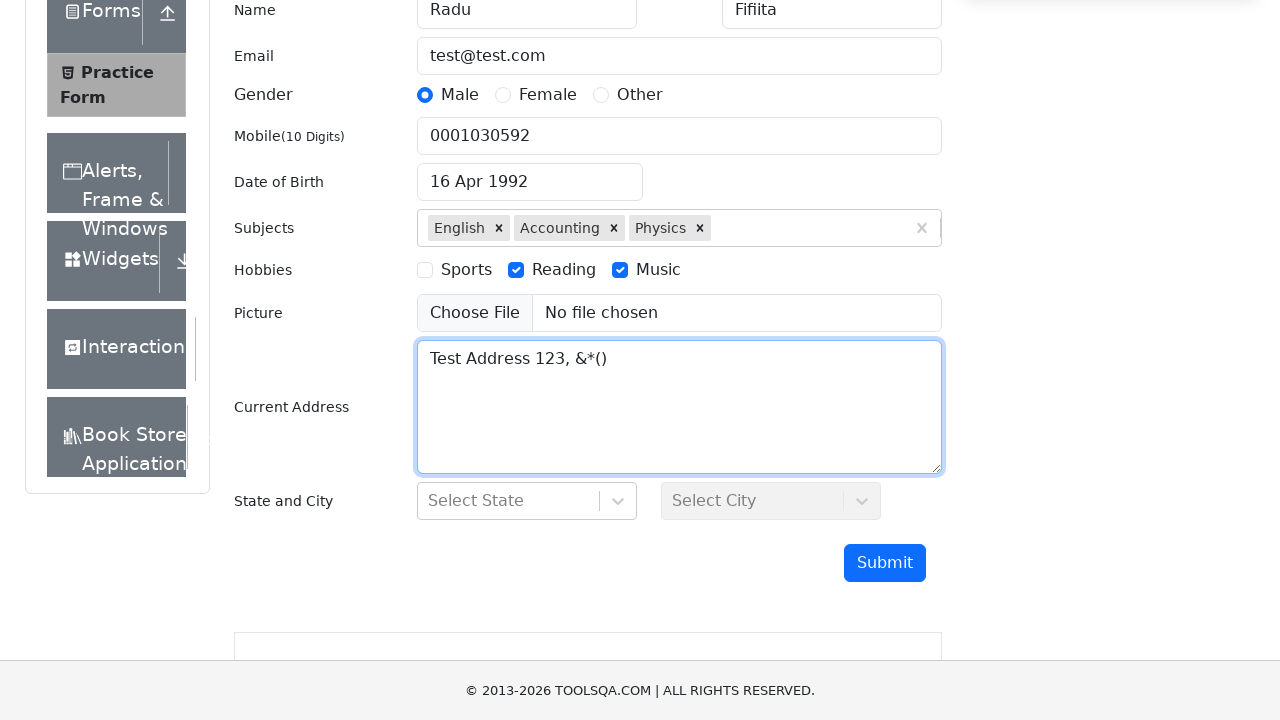

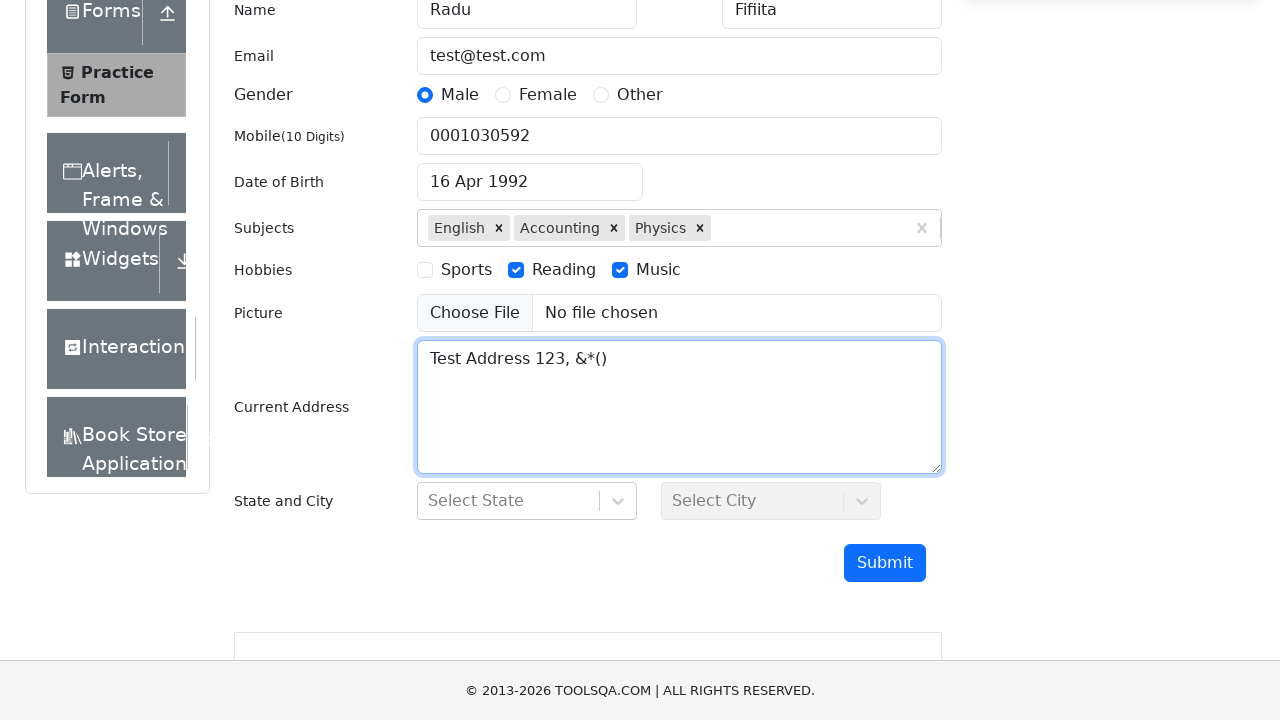